Navigates to the webaslan.com website and verifies the page loads successfully

Starting URL: https://www.webaslan.com/

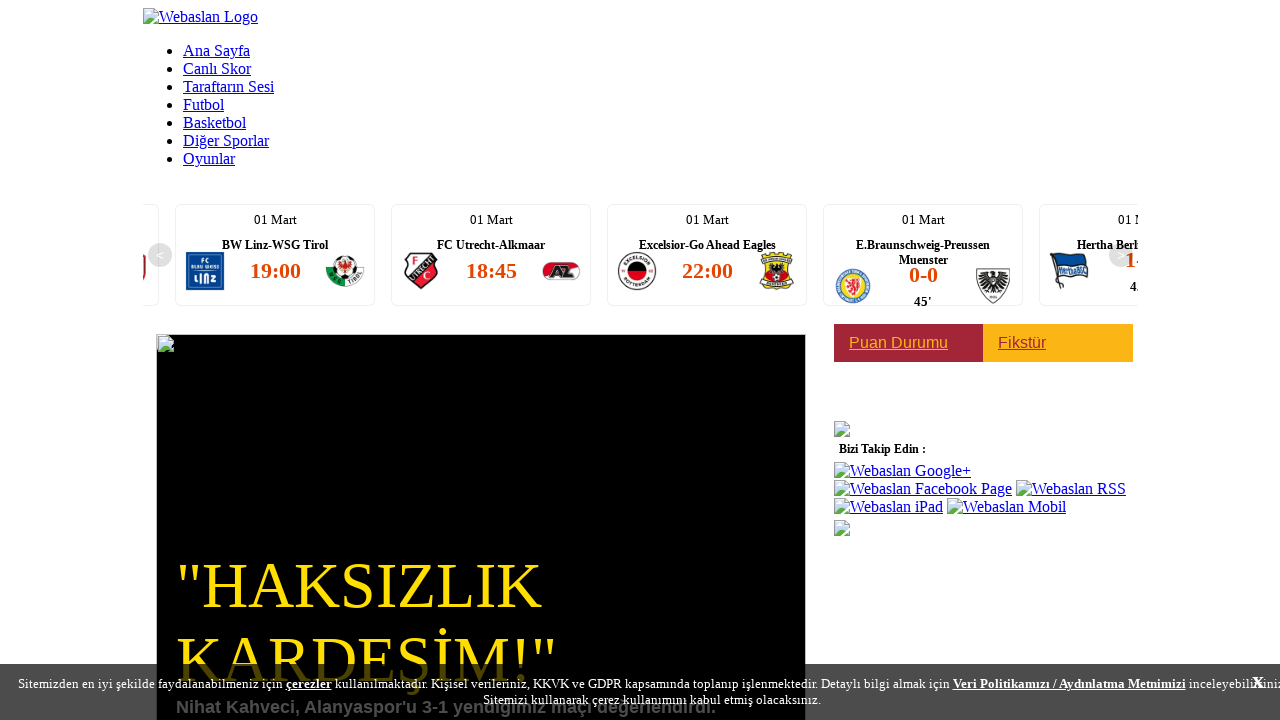

Waited for page DOM content to load
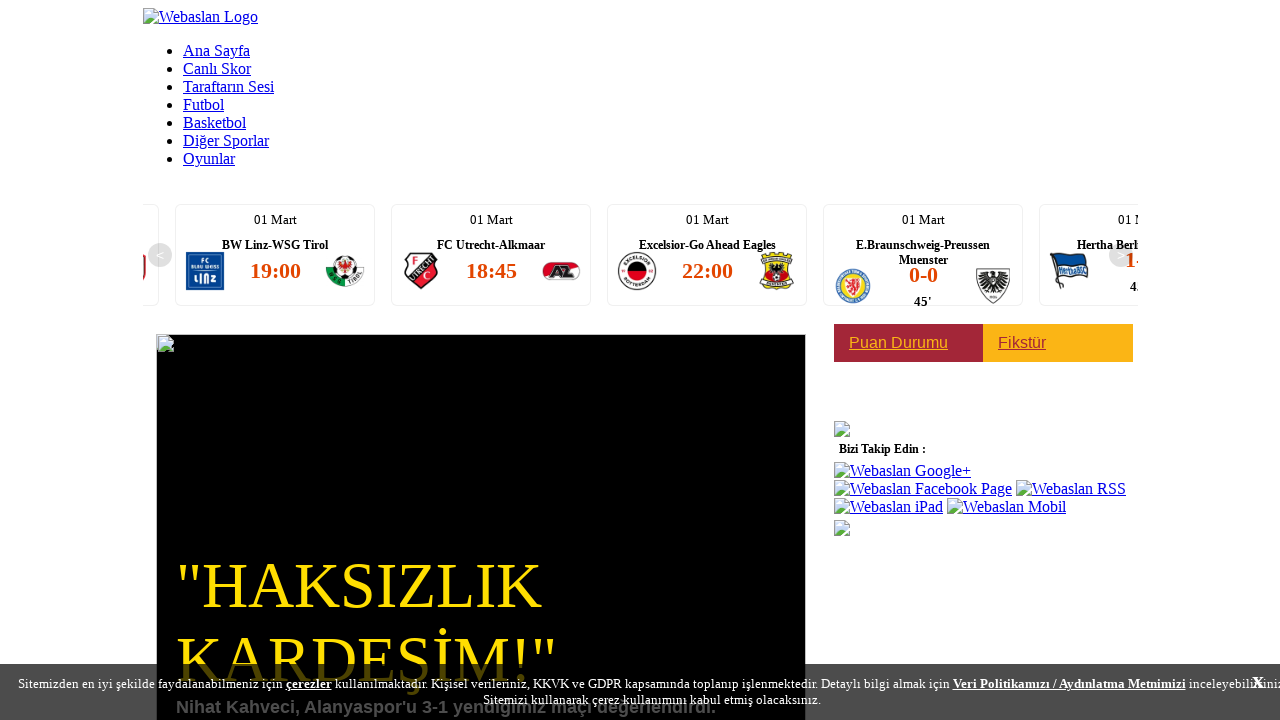

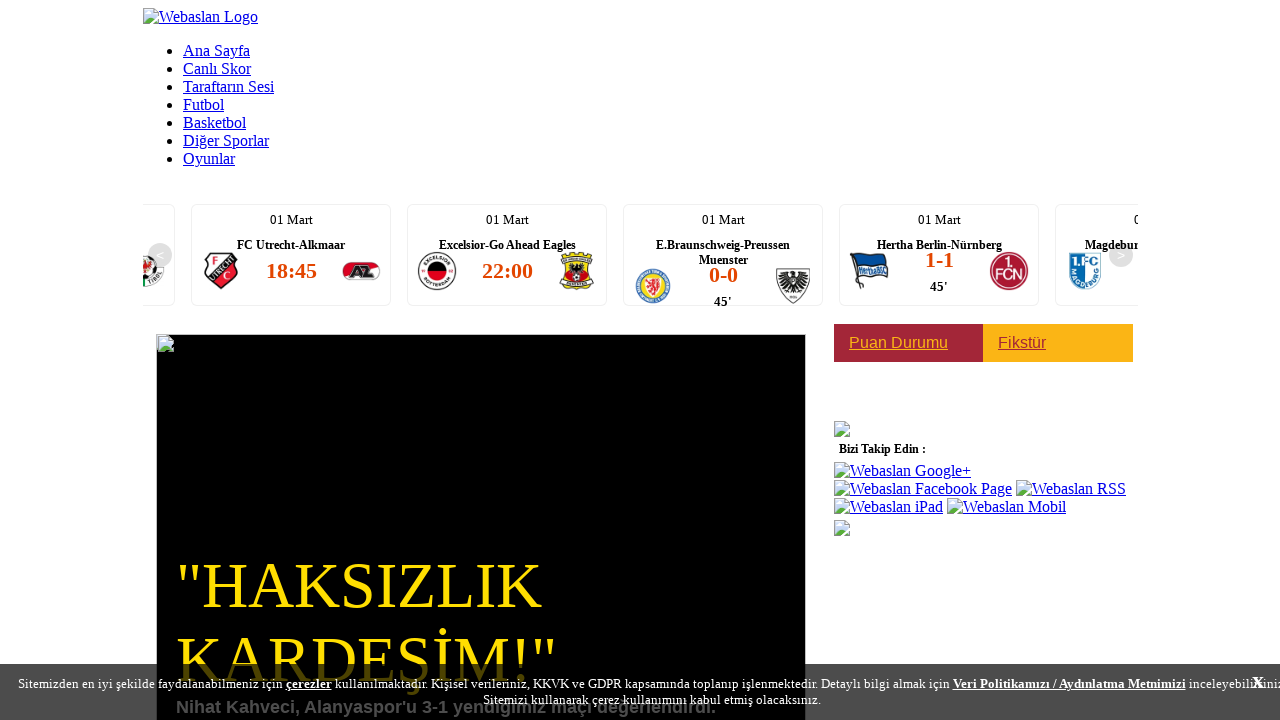